Tests a Selenium practice form by filling in name, selecting a gender radio button, entering a mobile number, and clicking the submit/login button.

Starting URL: https://www.tutorialspoint.com/selenium/practice/selenium_automation_practice.php

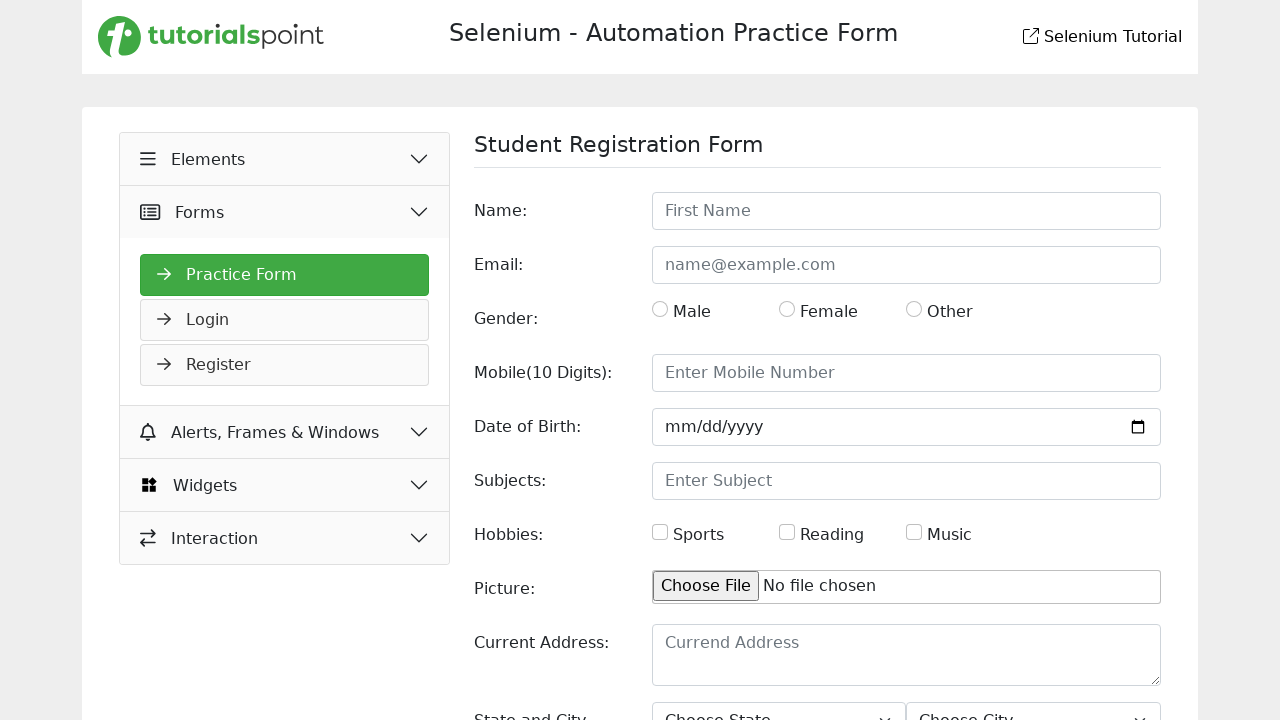

Clicked on Name field at (906, 211) on internal:role=textbox[name="Name:"i]
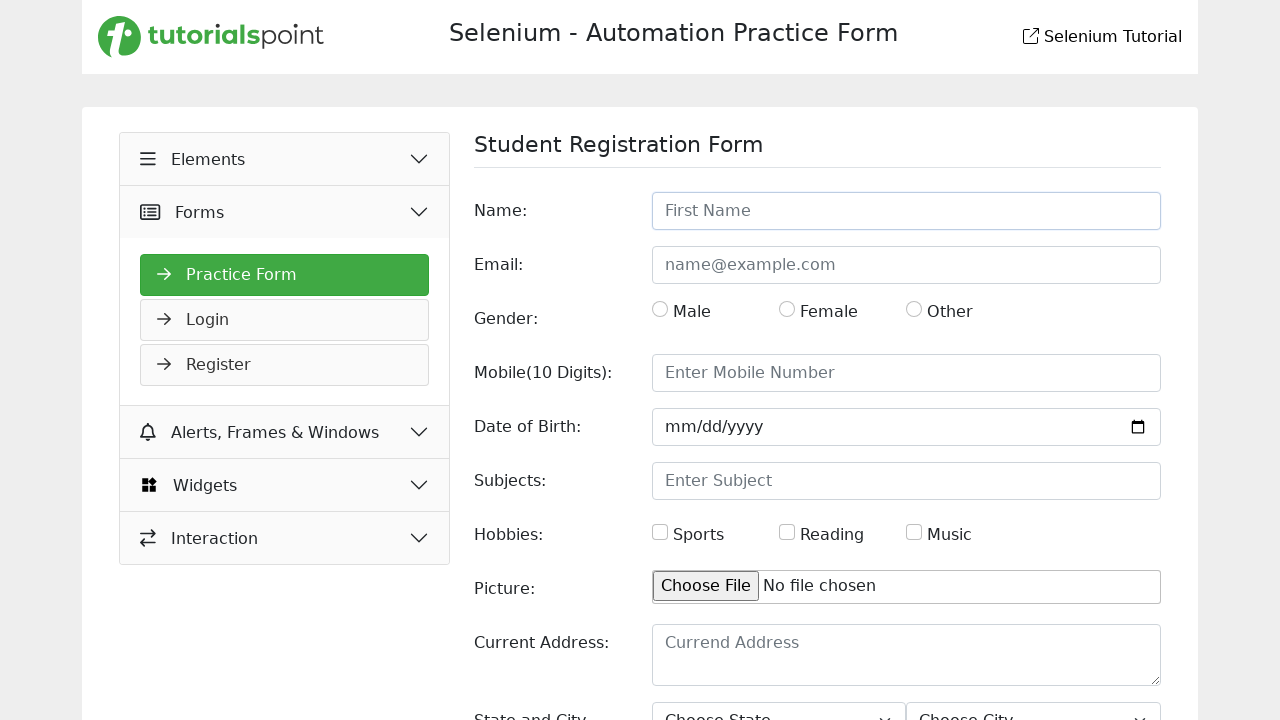

Filled Name field with 'varshitha' on internal:role=textbox[name="Name:"i]
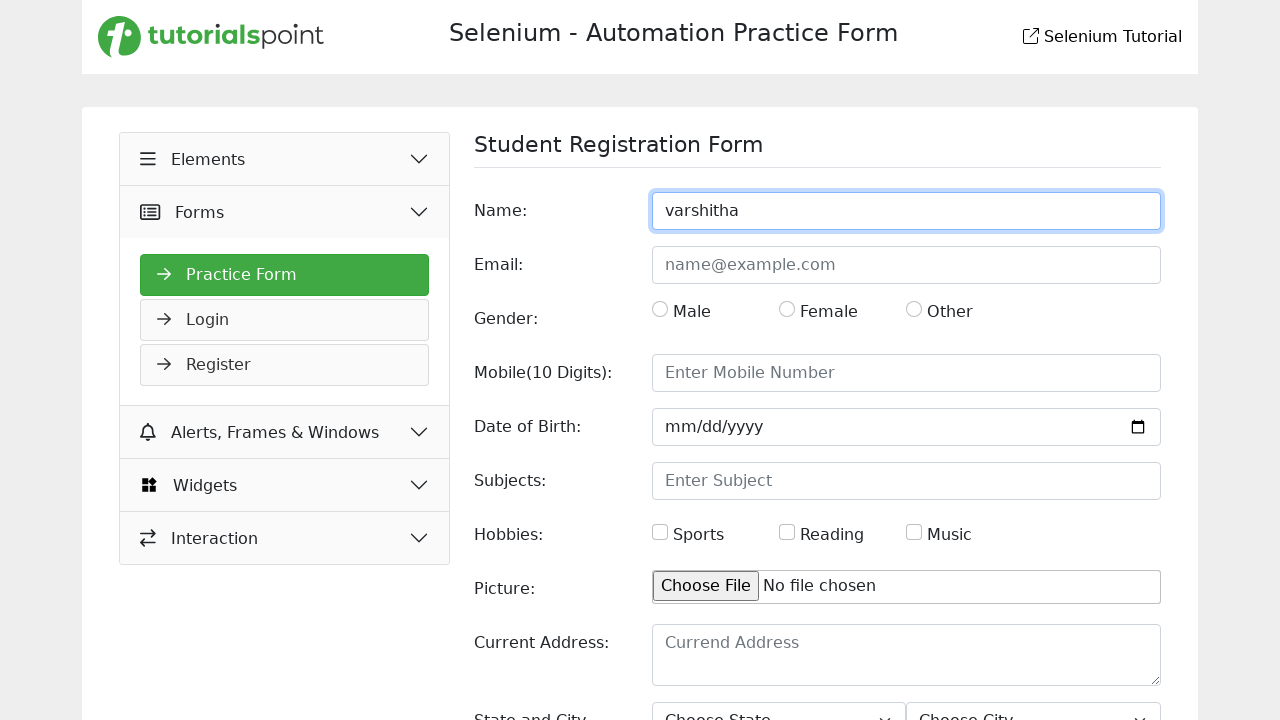

Selected gender radio button at (787, 309) on internal:role=radio >> nth=1
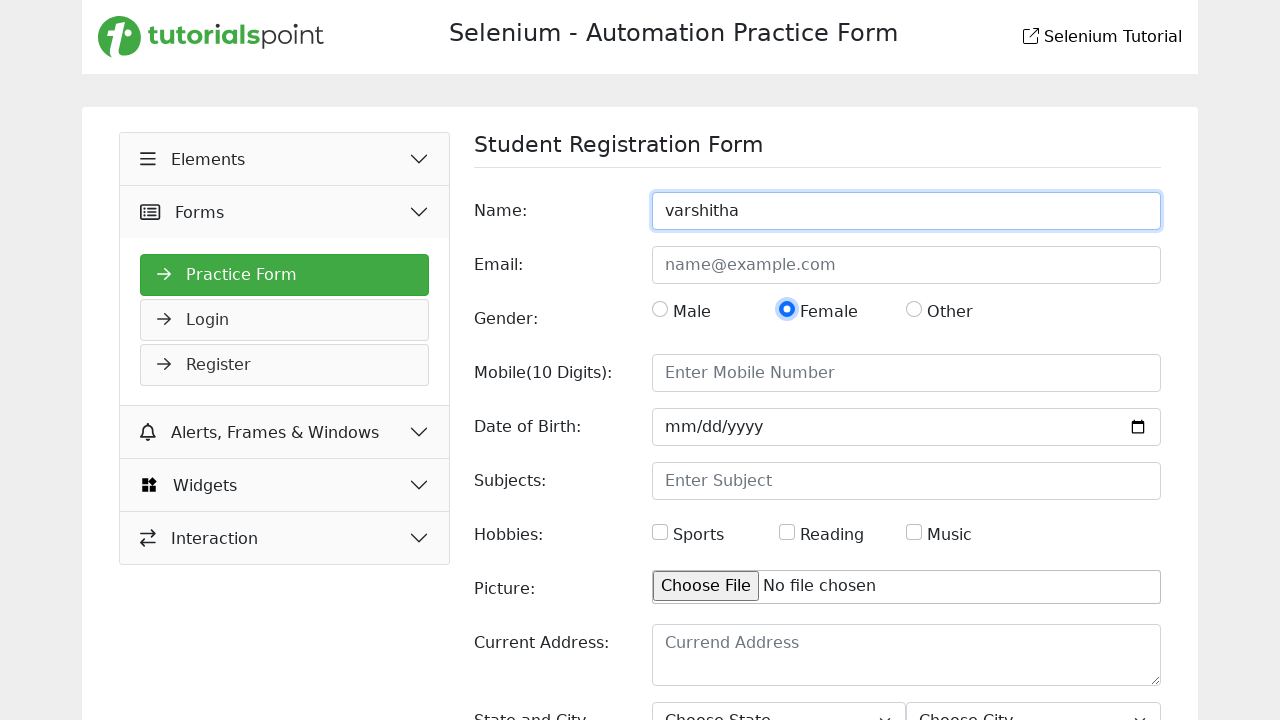

Clicked on Mobile number field at (906, 373) on internal:role=textbox[name="Mobile(10 Digits):"i]
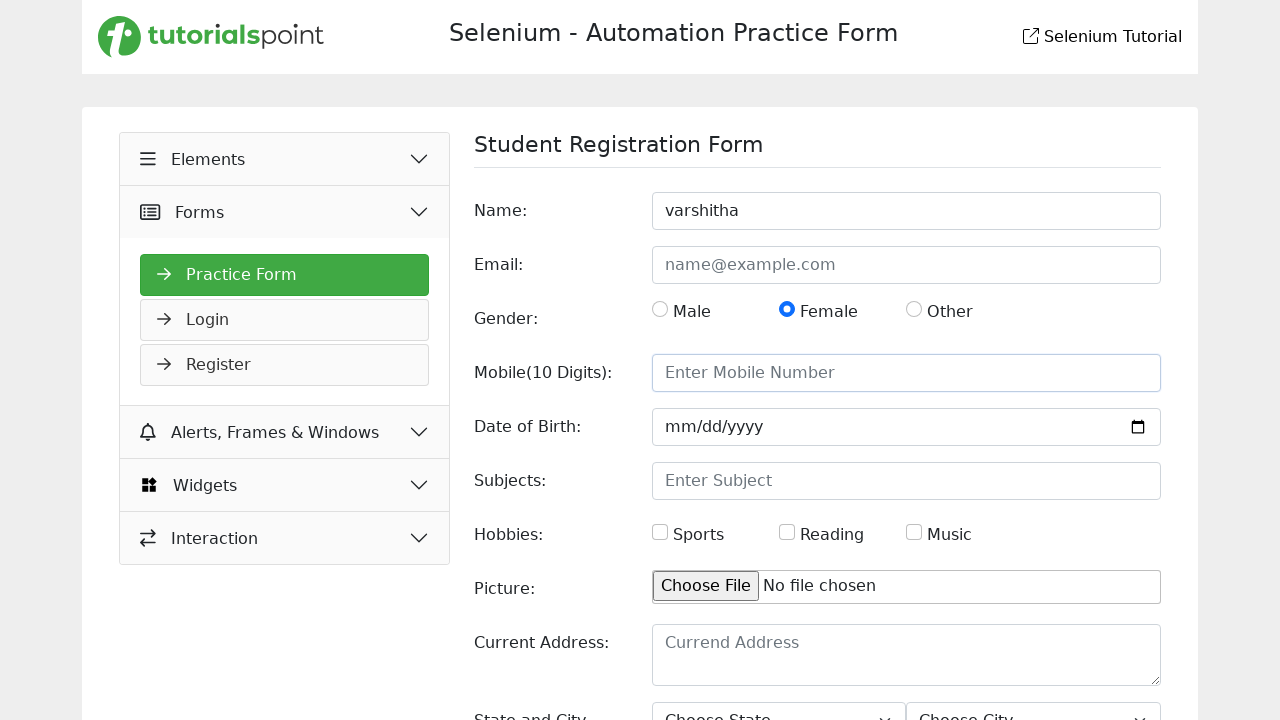

Filled Mobile number field with '9000660862' on internal:role=textbox[name="Mobile(10 Digits):"i]
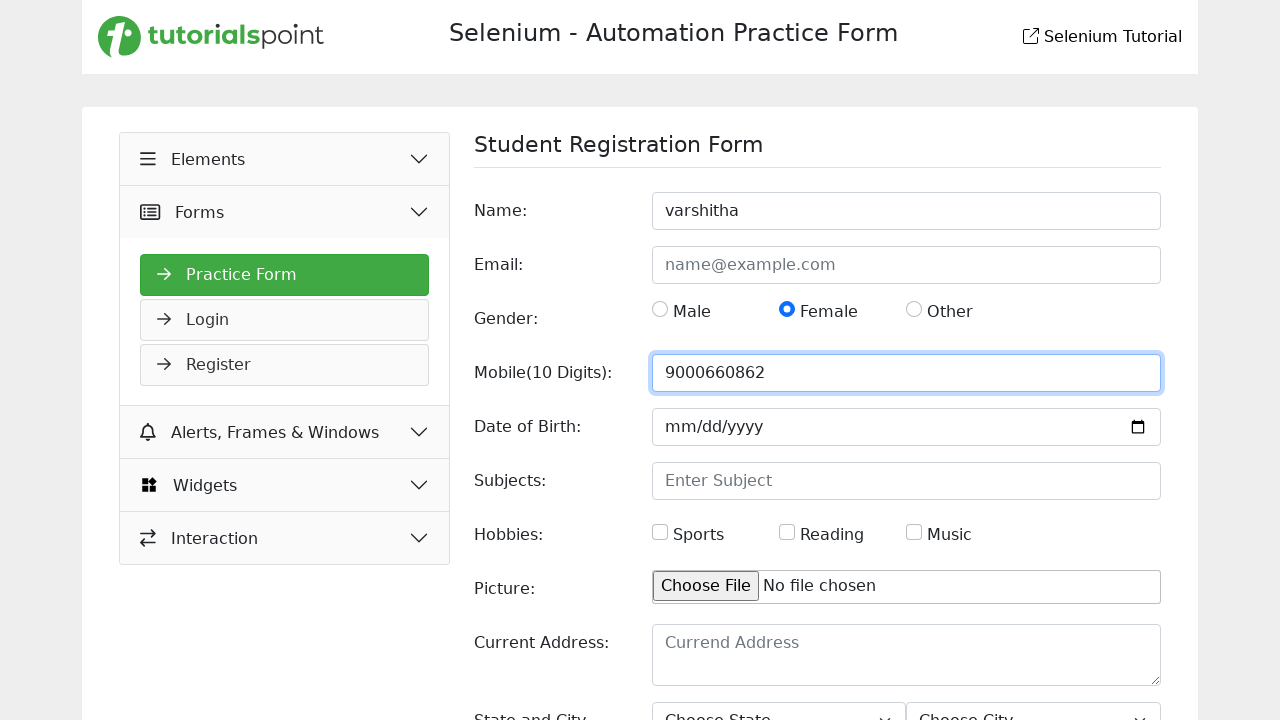

Clicked Login/Submit button at (1126, 621) on internal:role=button[name="Login"i]
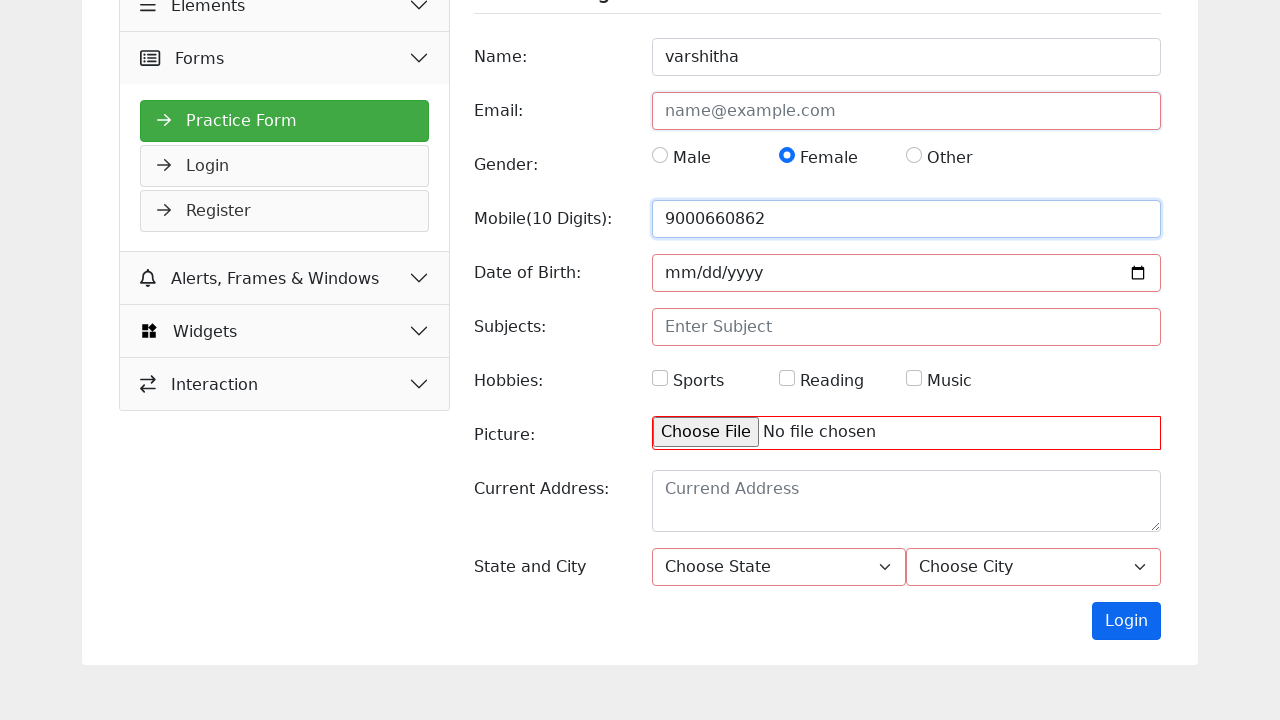

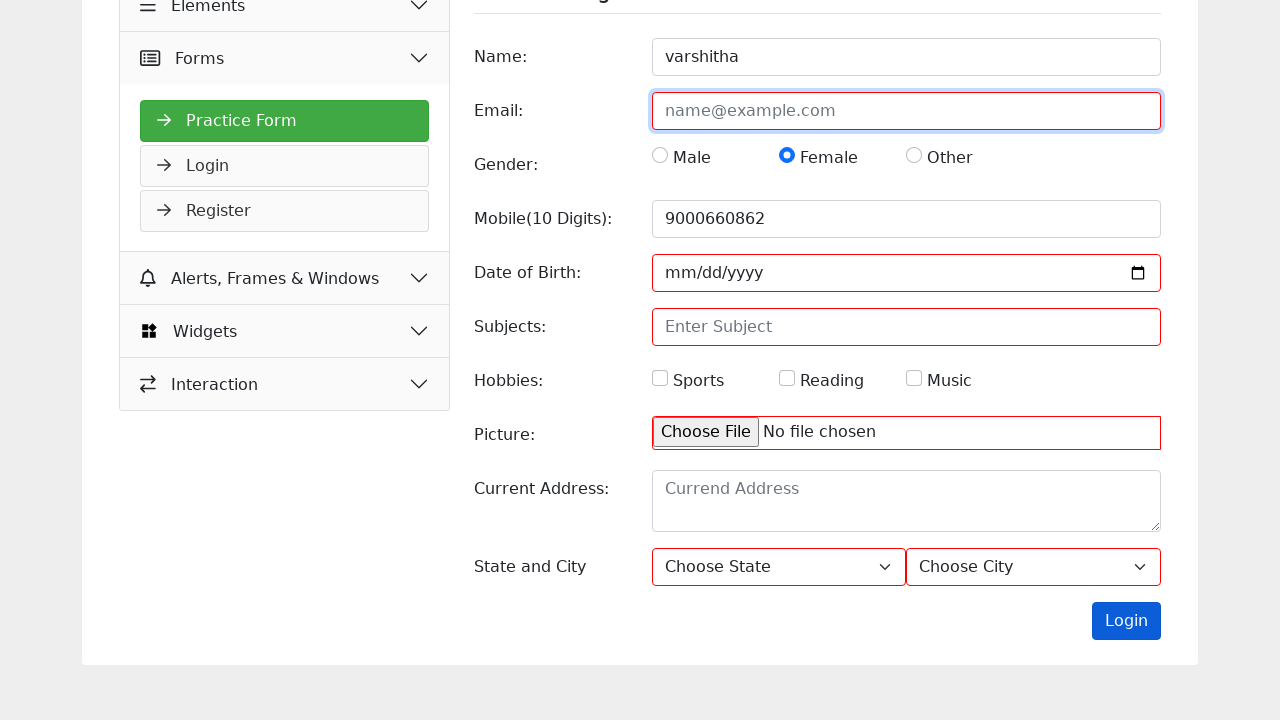